Navigates to a signup page and fills in a password field by locating it through tag name indexing

Starting URL: https://freelance-learn-automation.vercel.app/signup

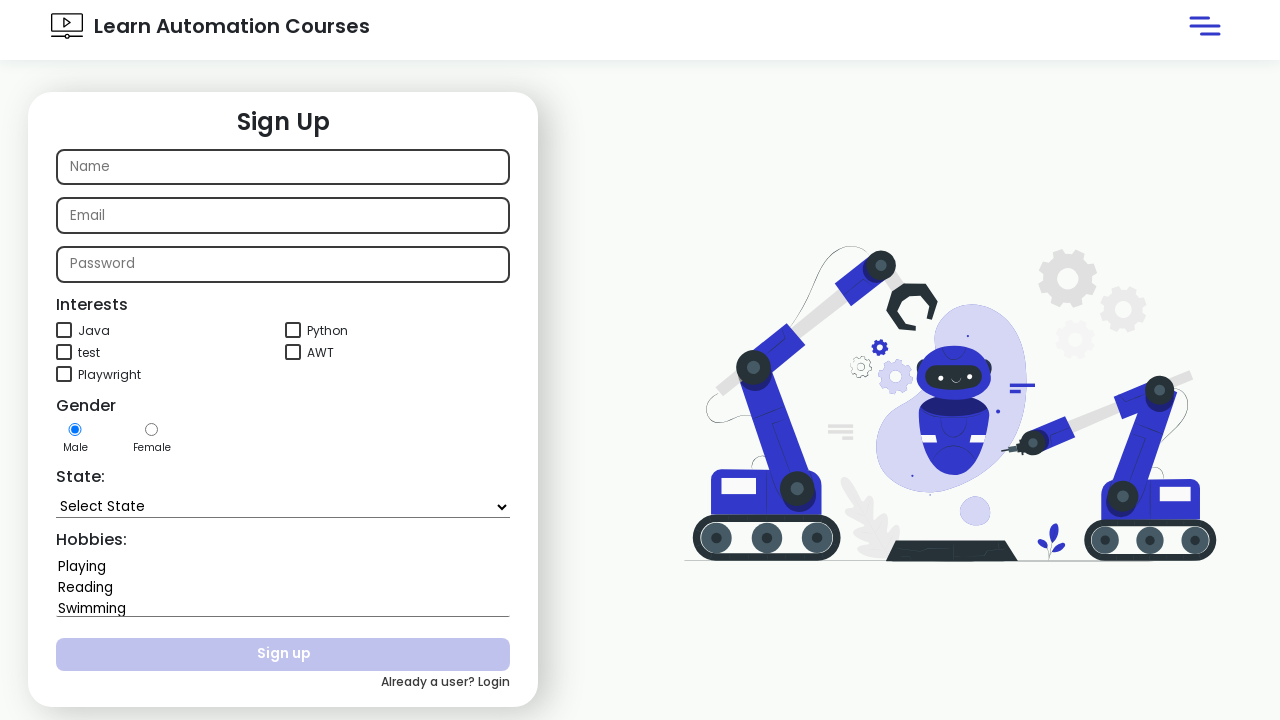

Navigated to signup page
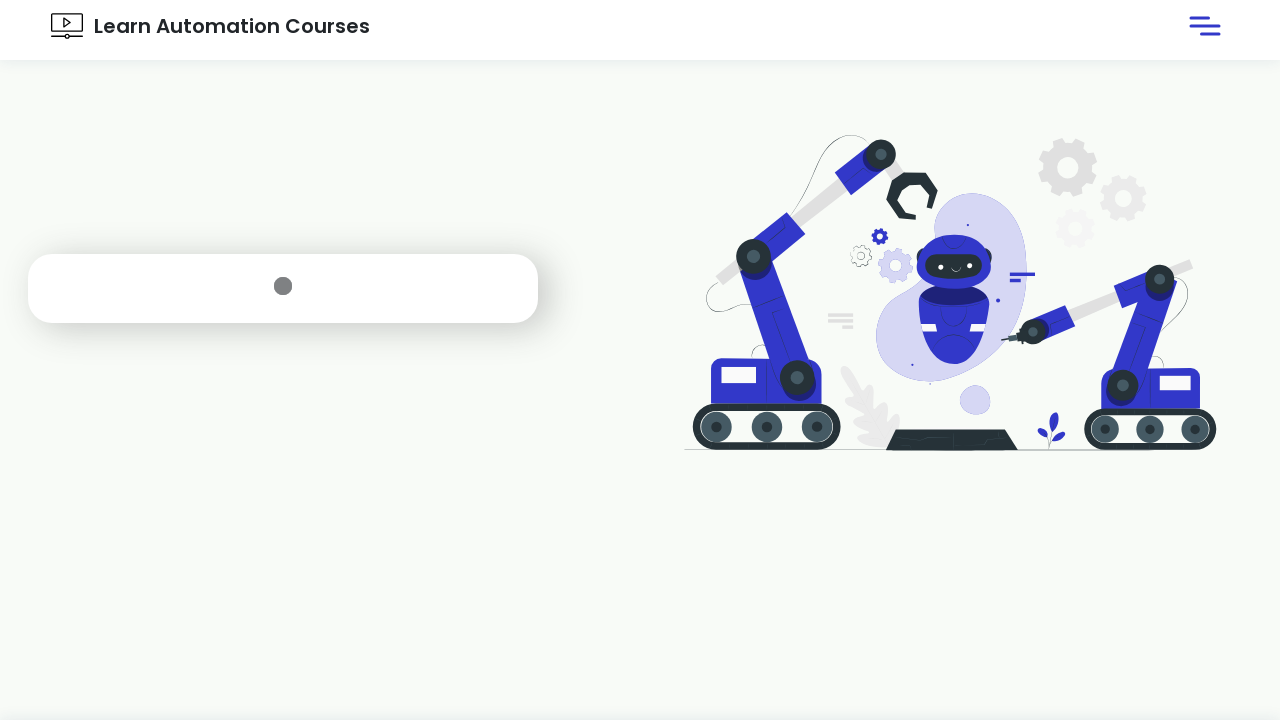

Located all input elements on the page
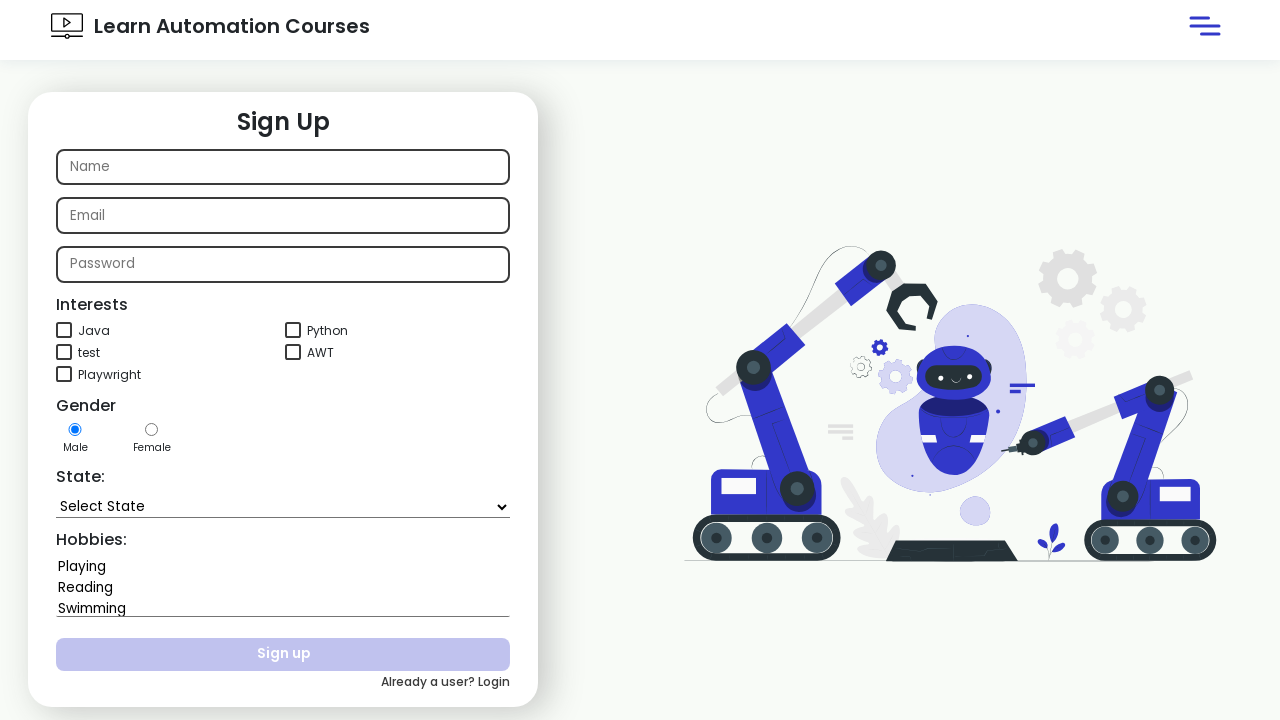

Filled password field (third input element) with 'SecurePass2024!' on input >> nth=2
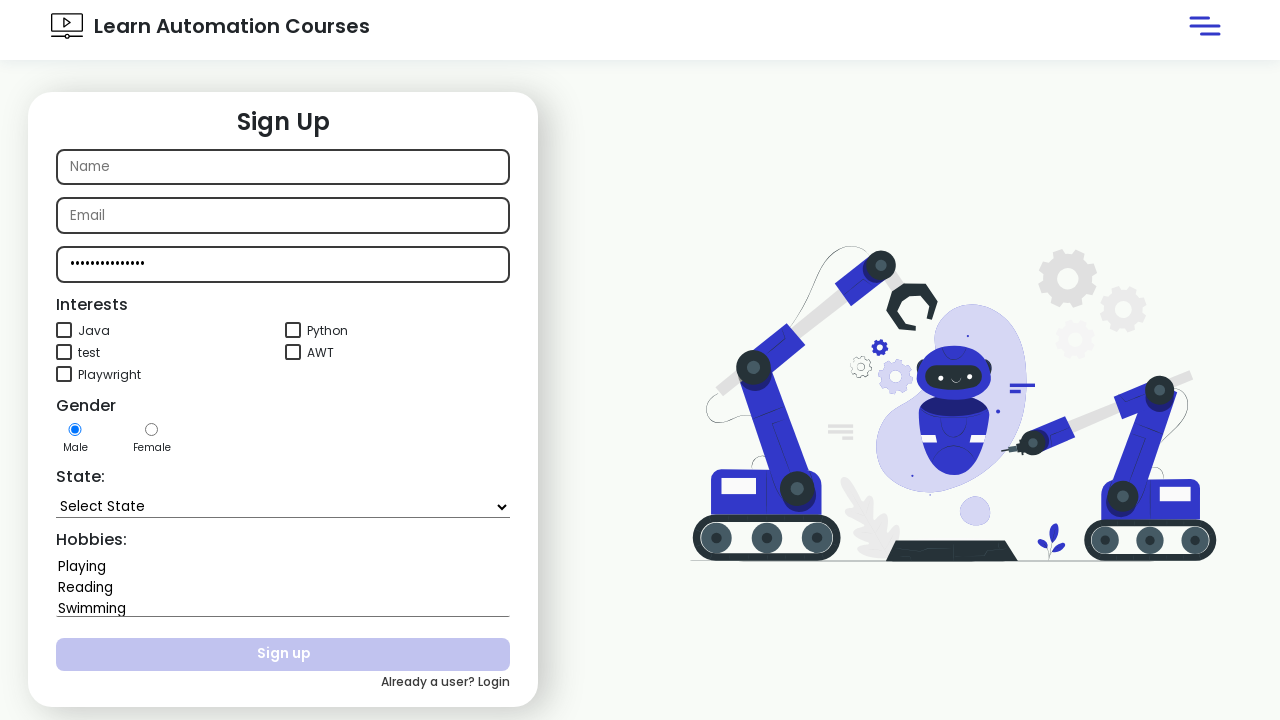

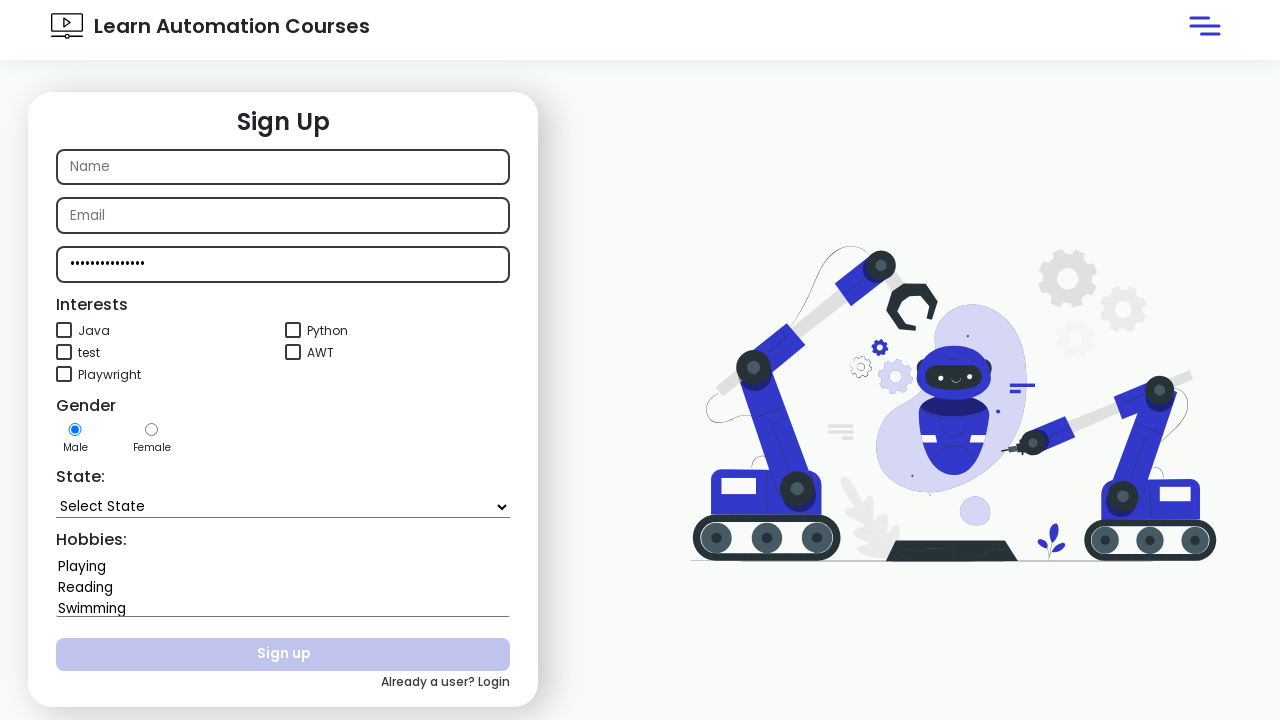